Waits for a price to drop to $100, clicks a booking button, then solves a mathematical problem and submits the answer

Starting URL: http://suninjuly.github.io/explicit_wait2.html

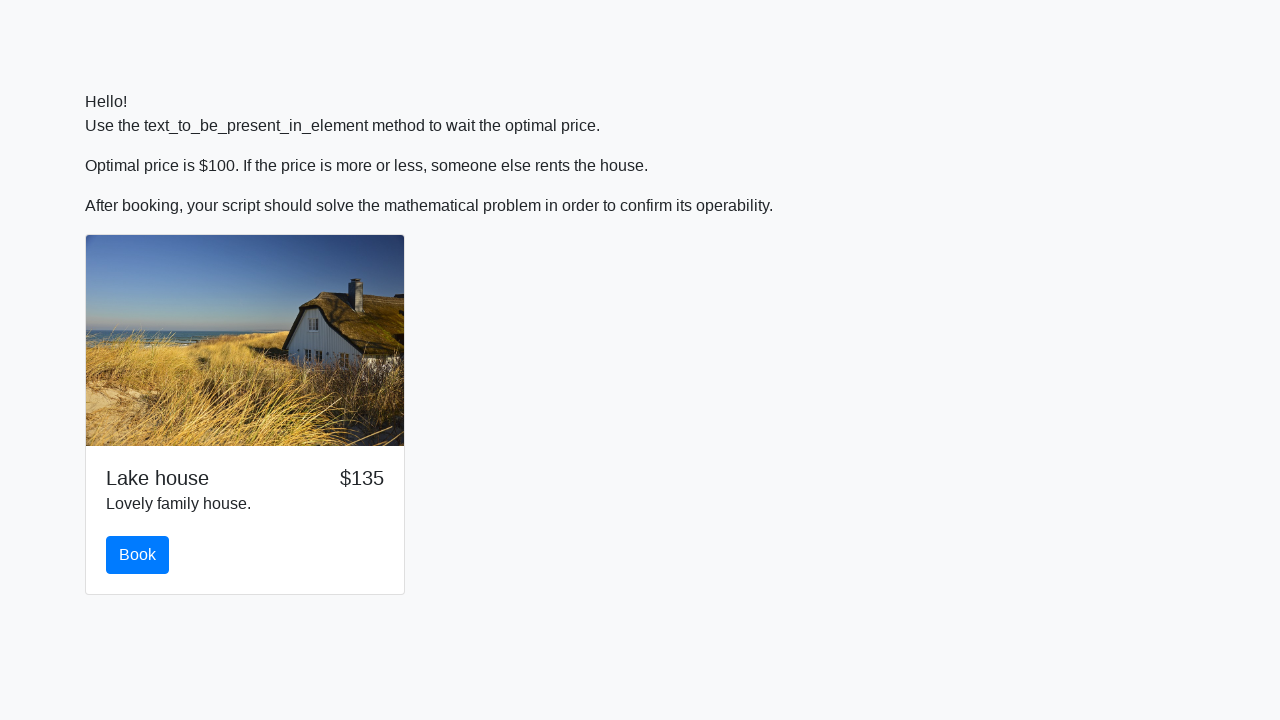

Waited for price to drop to $100
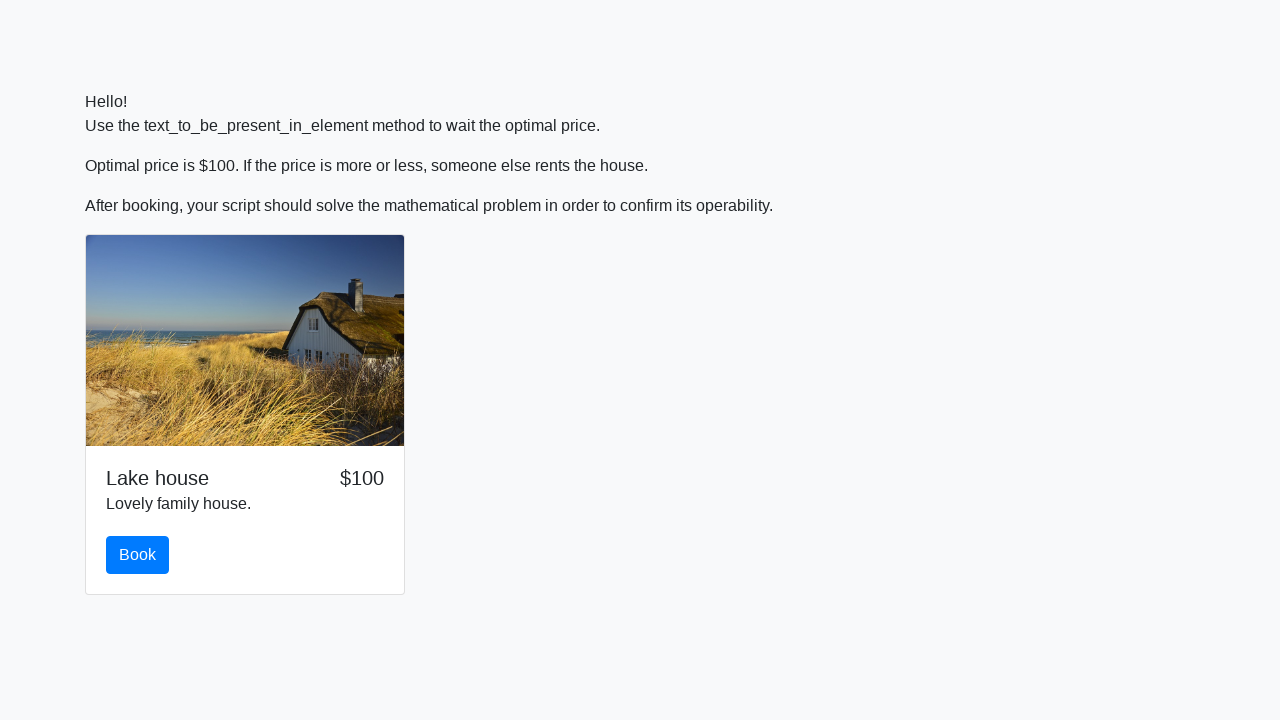

Clicked the book button at (138, 555) on #book
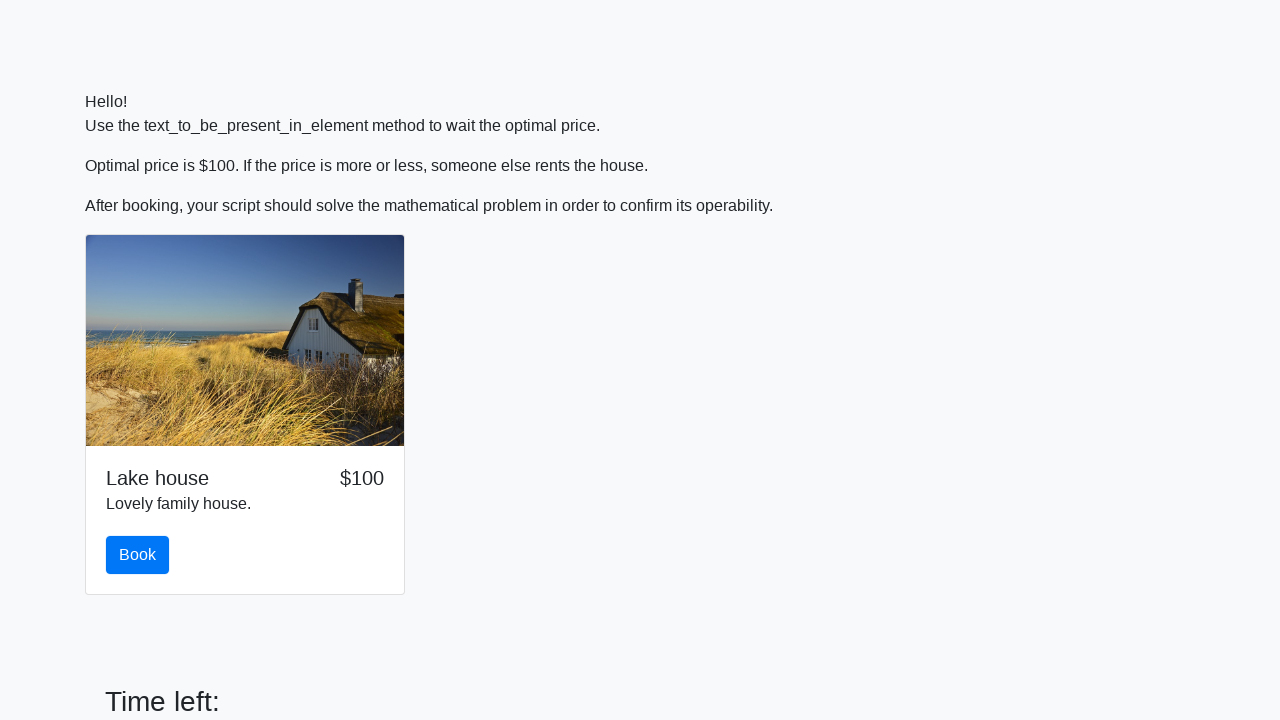

Scrolled to the input value element
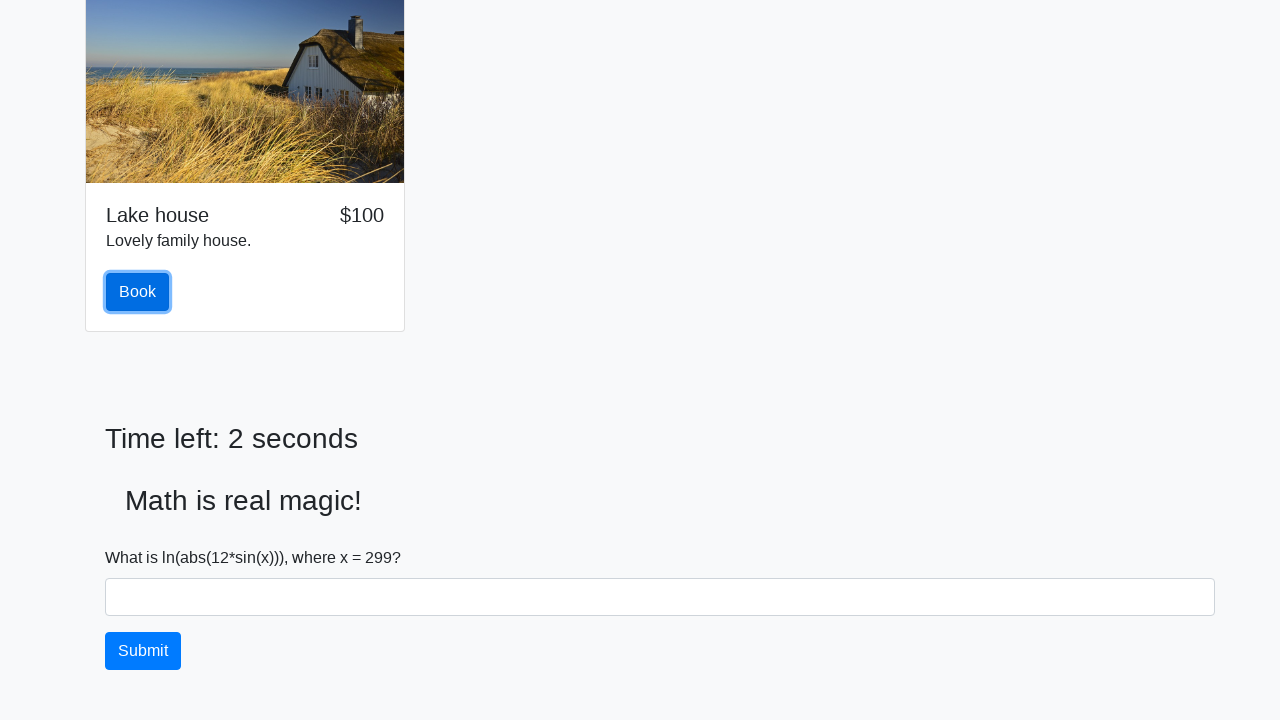

Retrieved x value: 299
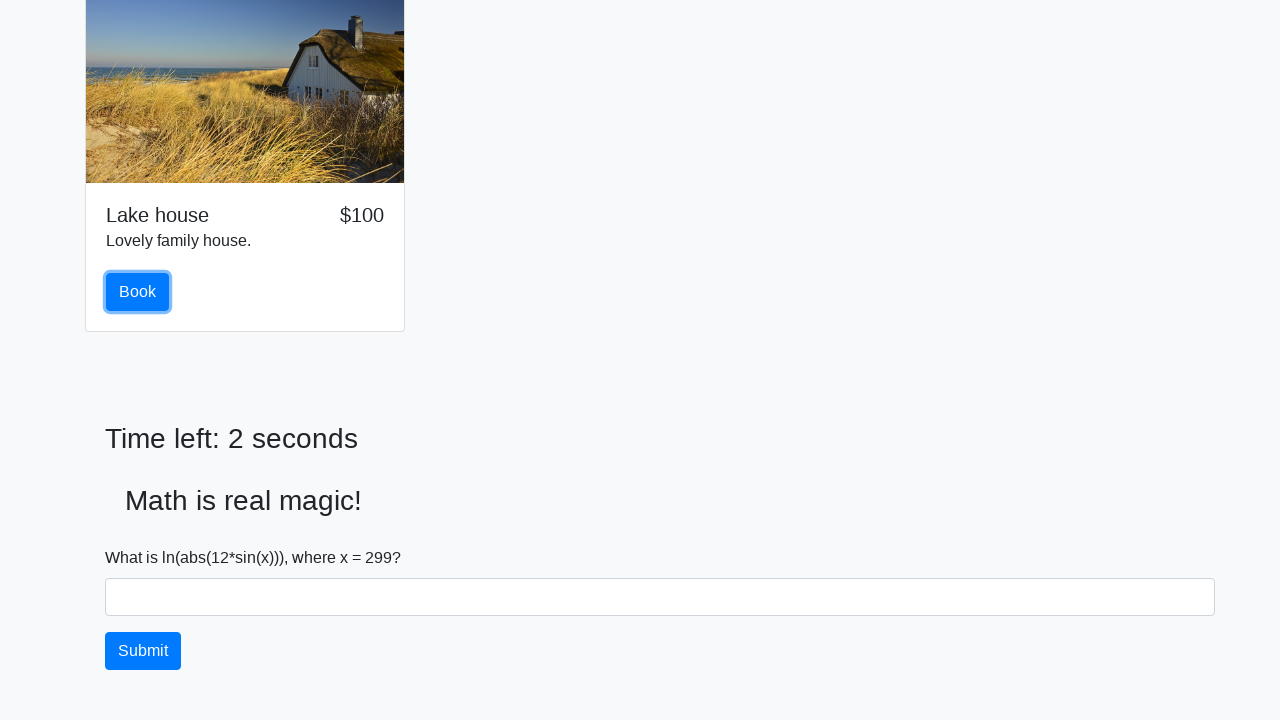

Calculated answer: 1.8340077516232756
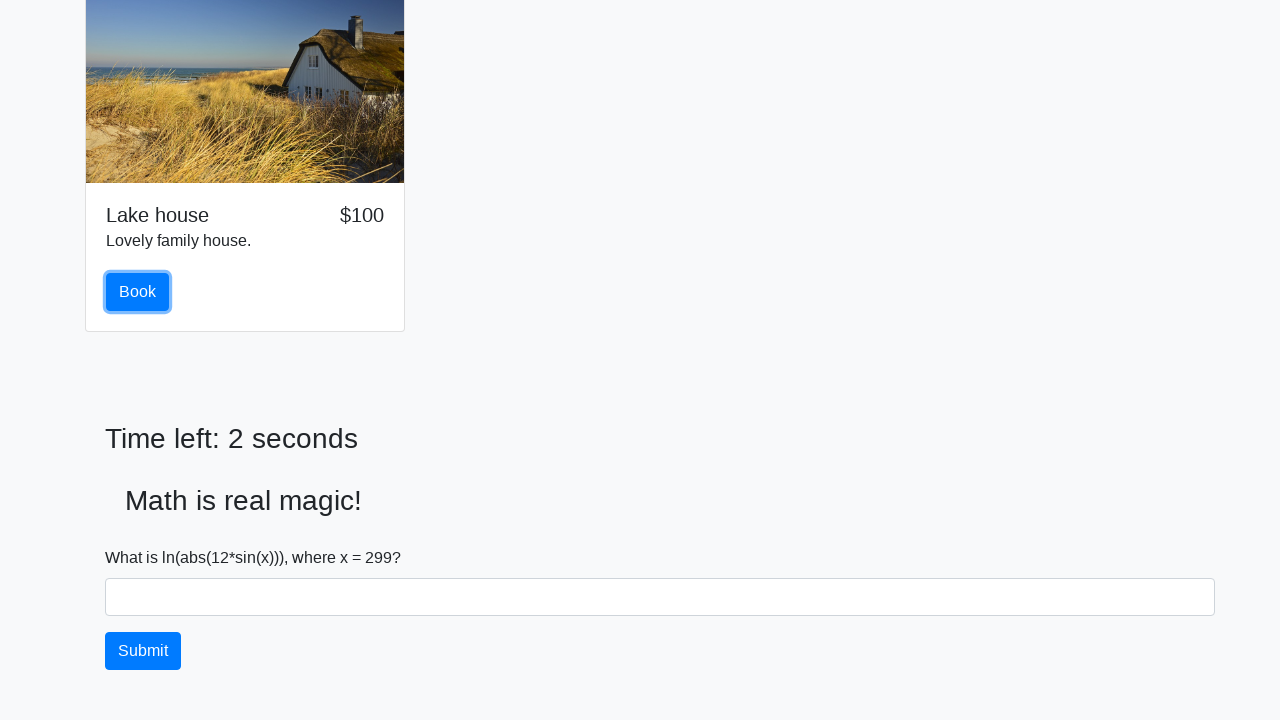

Filled answer field with calculated value on #answer
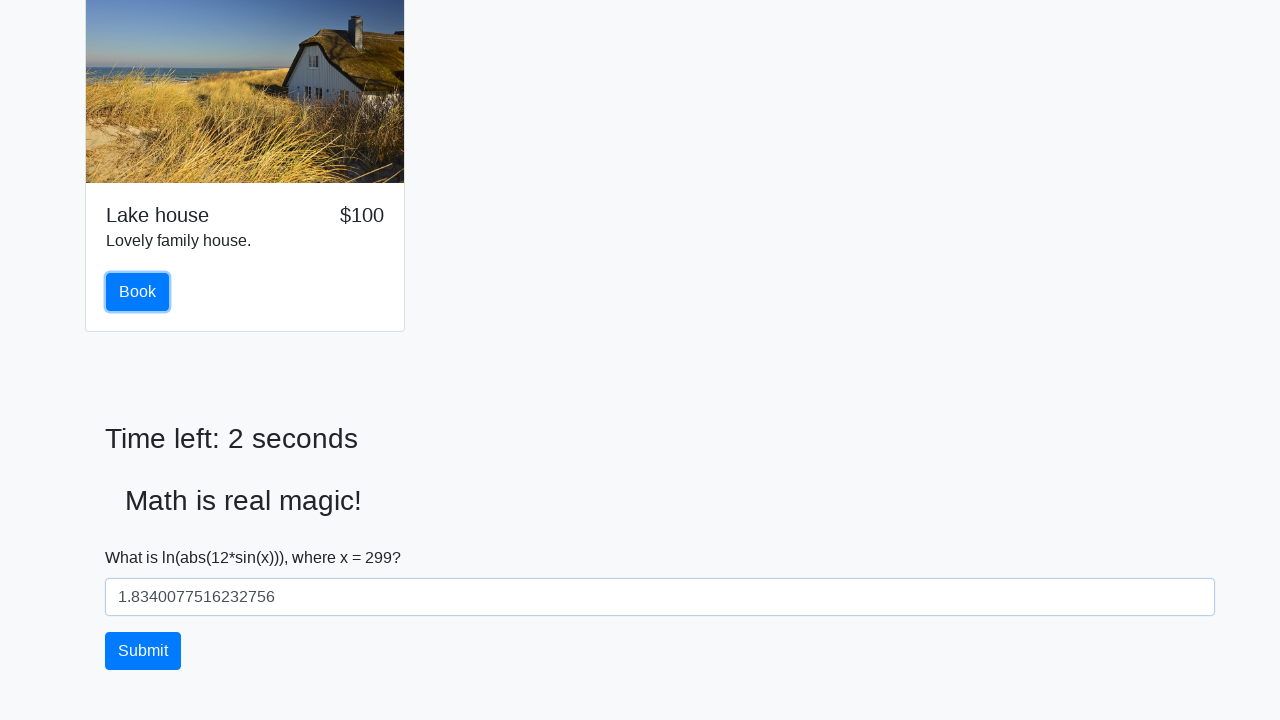

Clicked solve button to submit answer at (143, 651) on #solve
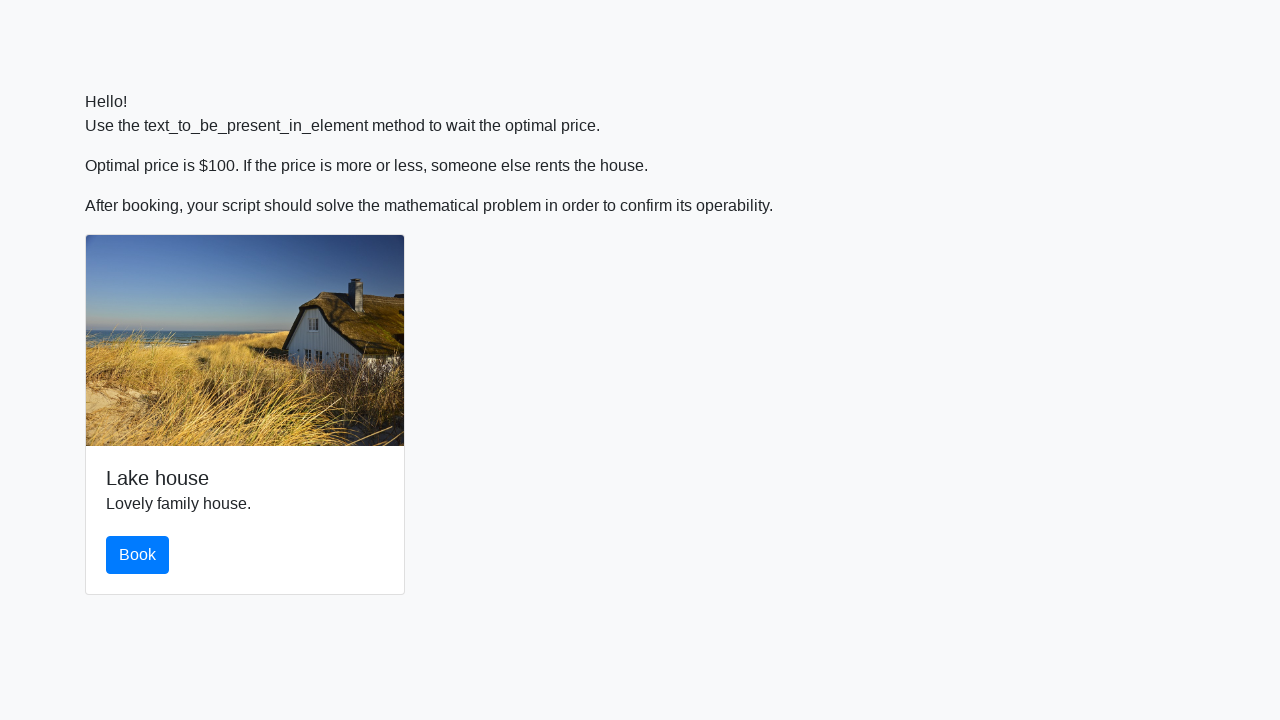

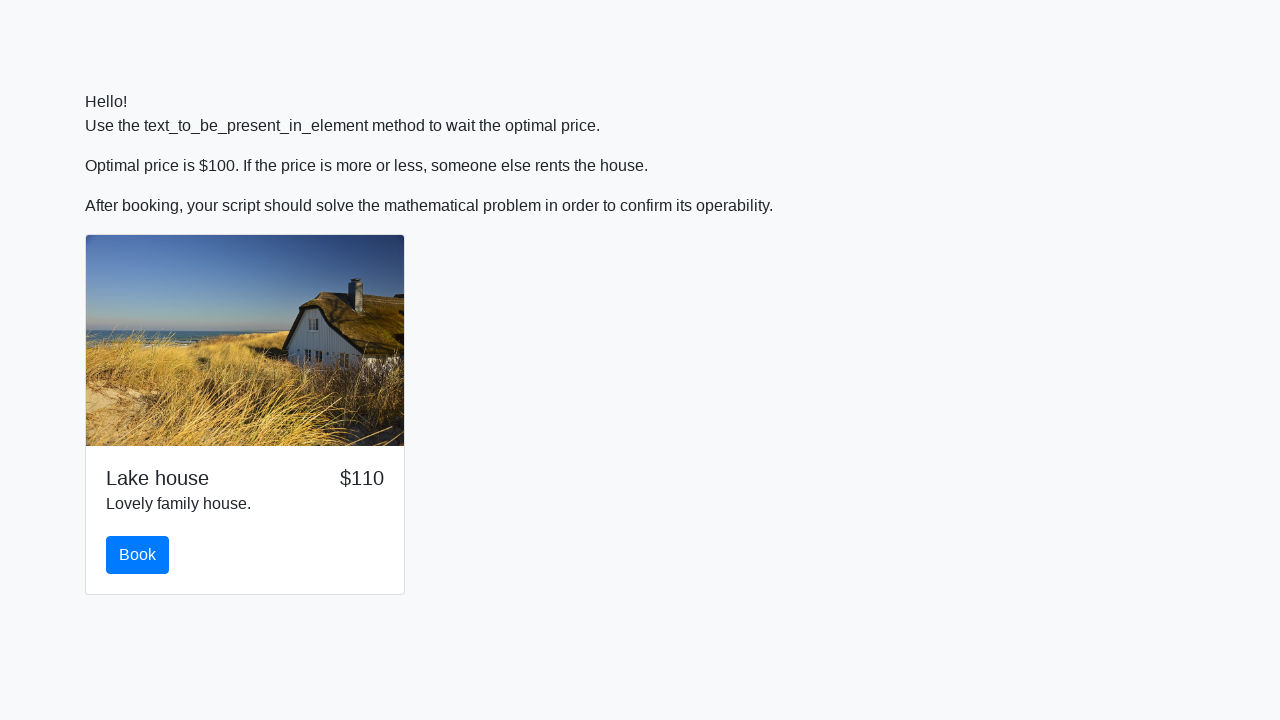